Fills out a practice form on demoqa.com with personal information including name, email, and phone number

Starting URL: https://demoqa.com/automation-practice-form

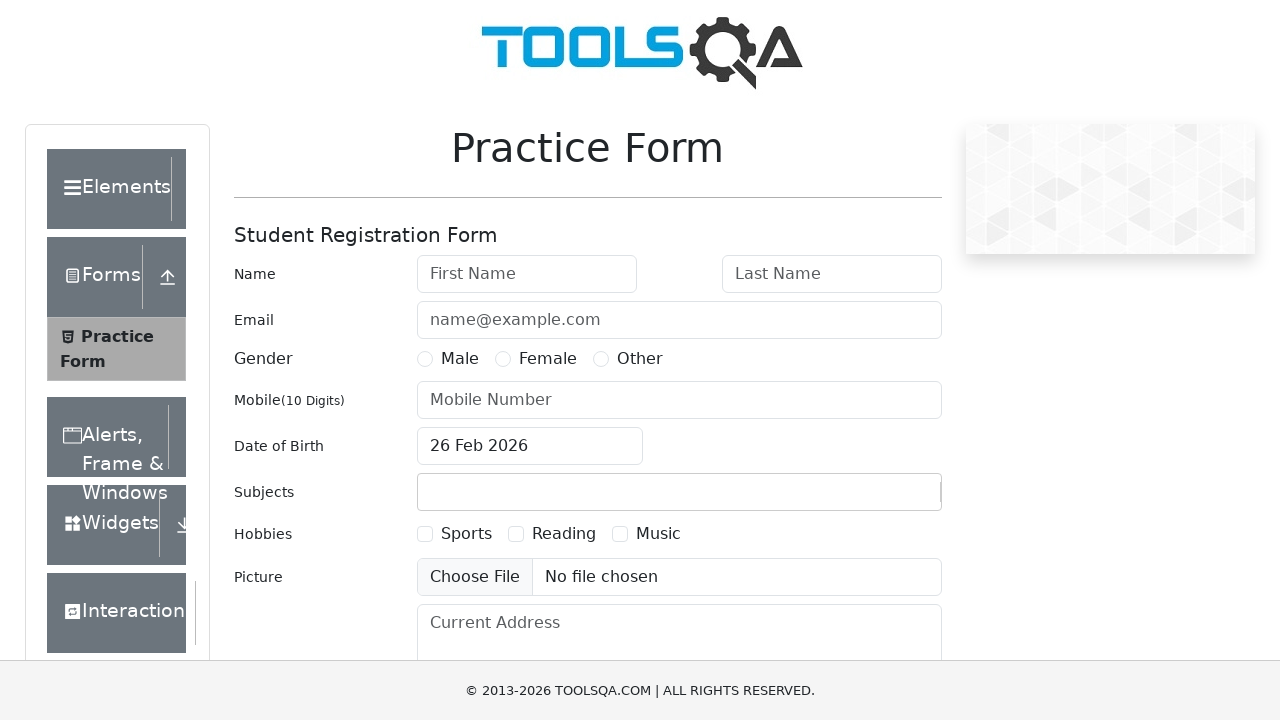

Filled first name field with 'Vimal' on #firstName
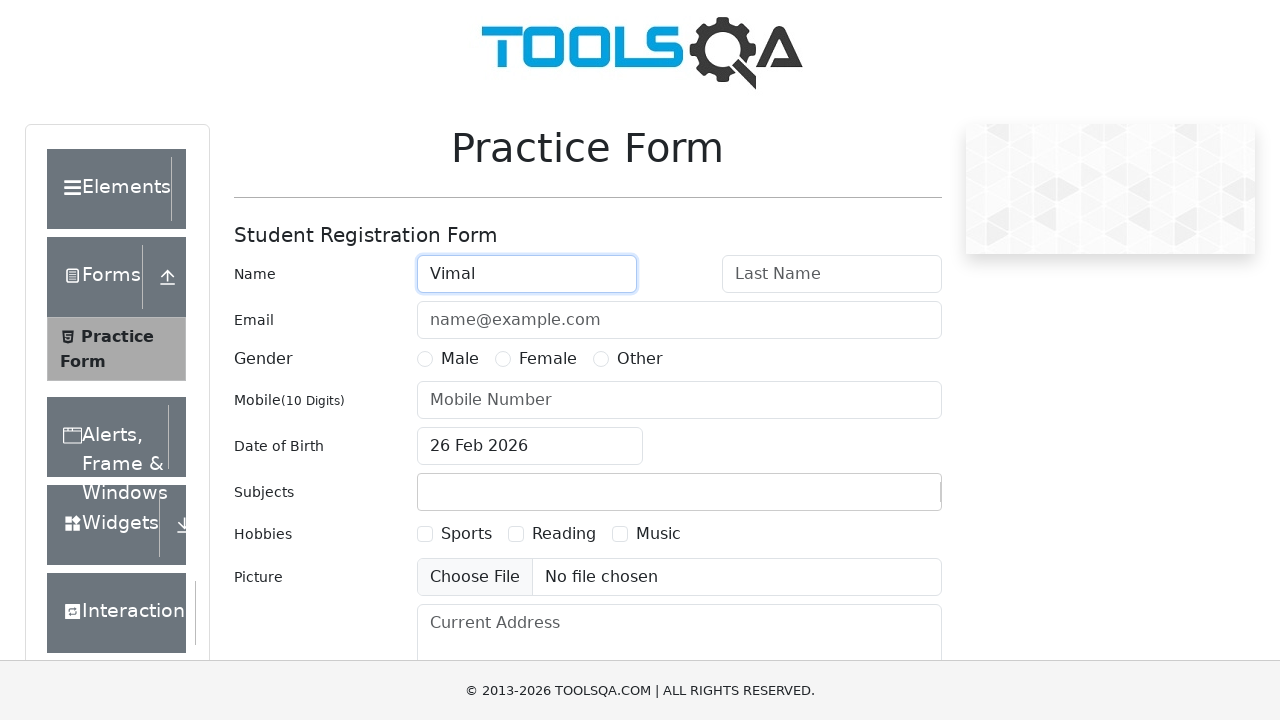

Filled last name field with 'Sankaran' on #lastName
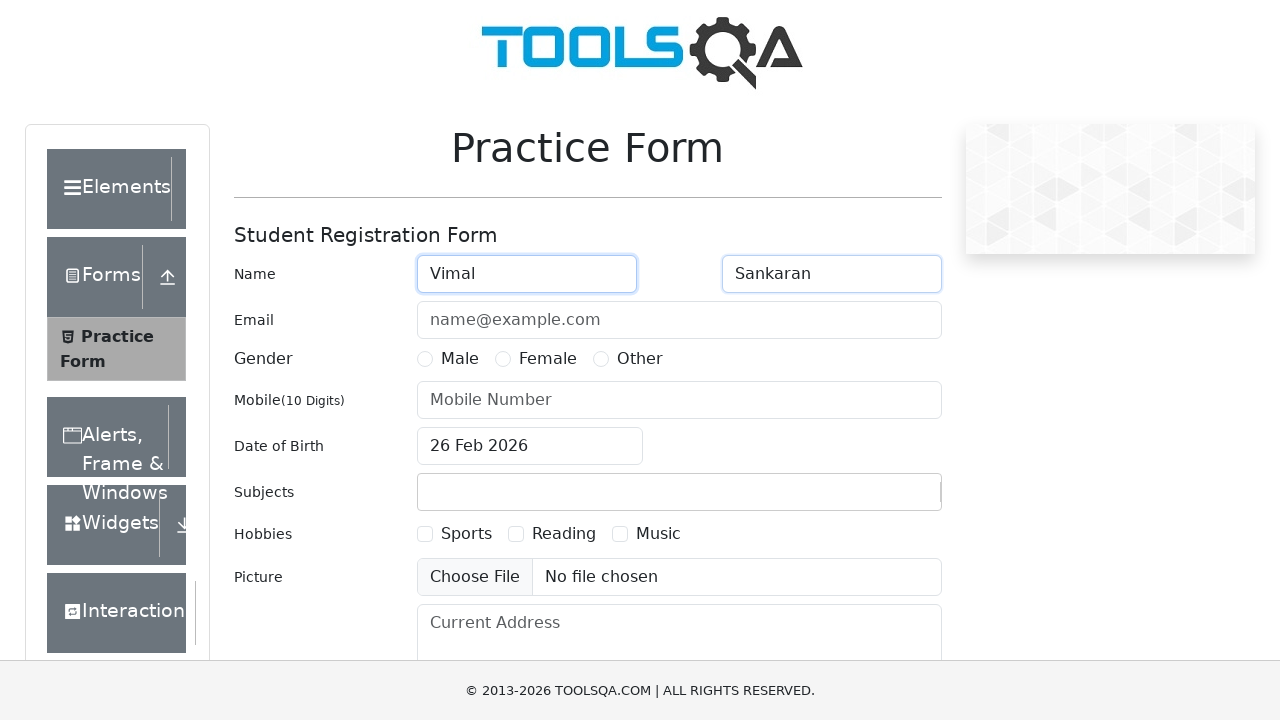

Filled email field with 'vimalsankaran@gmail.com' on #userEmail
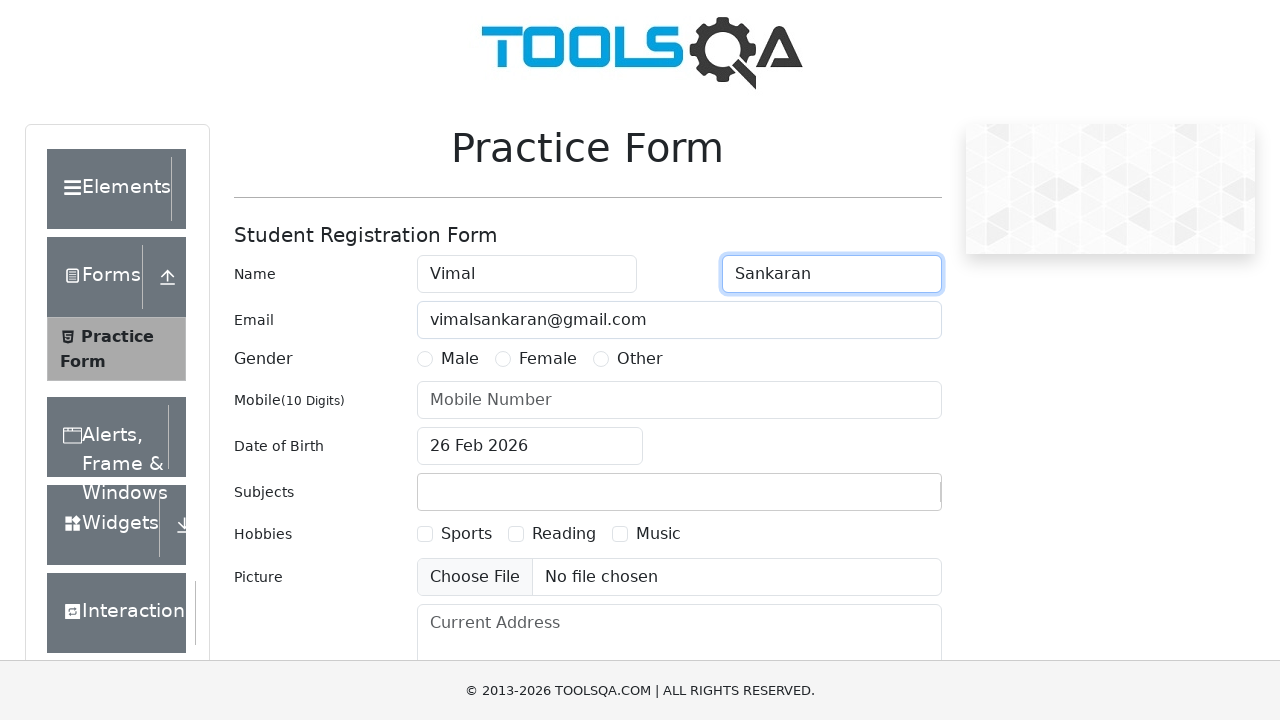

Filled phone number field with '9876543210' on #userNumber
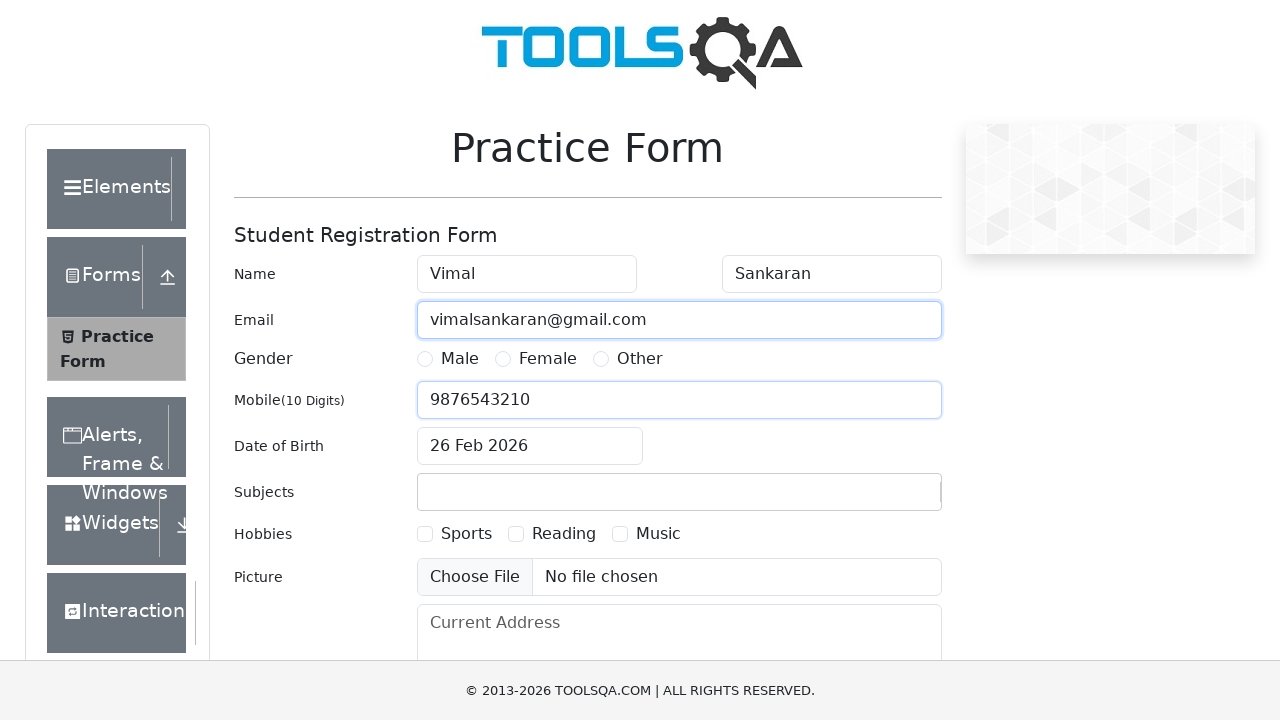

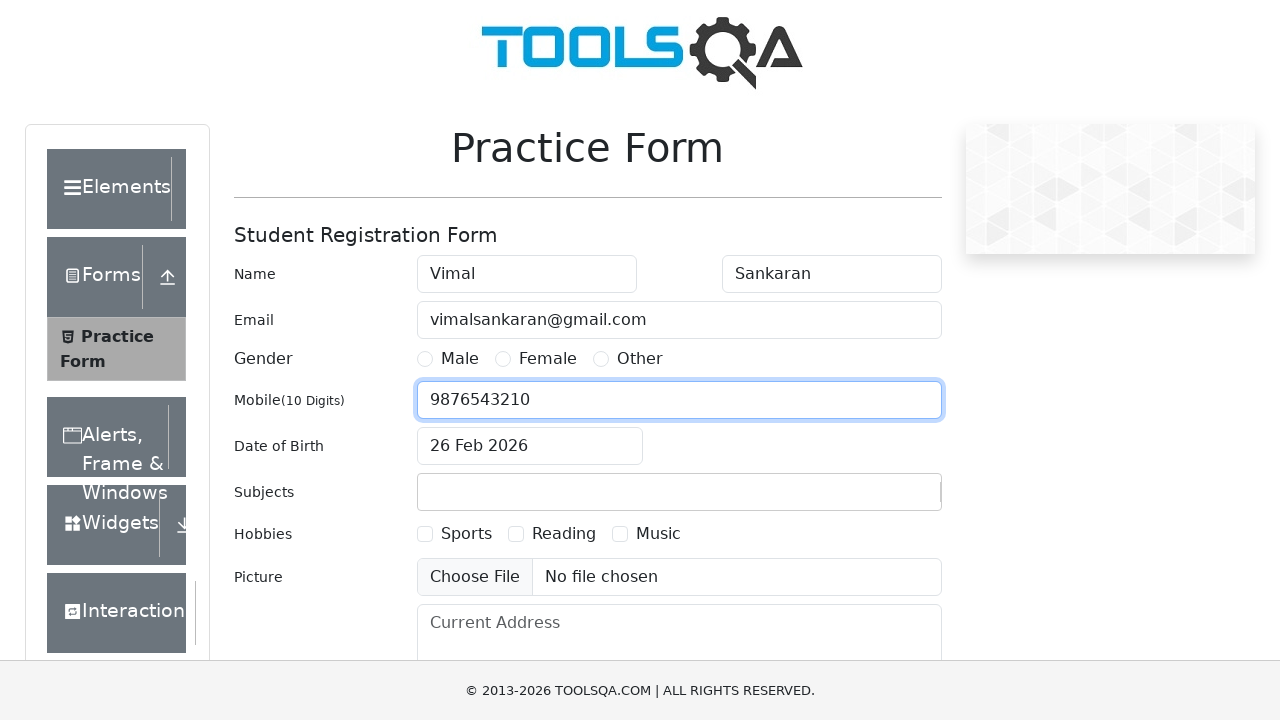